Tests a wait/verify functionality by clicking a verify button and checking that a success message appears

Starting URL: http://suninjuly.github.io/wait2.html

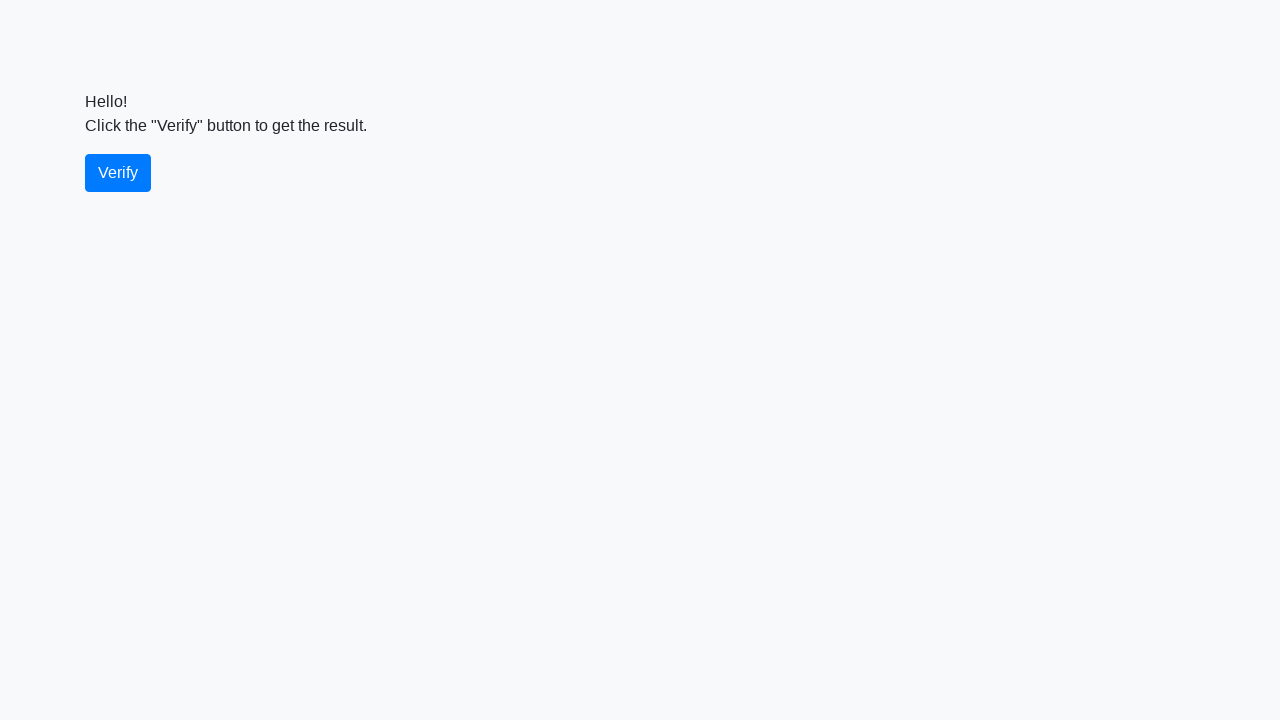

Clicked the verify button at (118, 173) on #verify
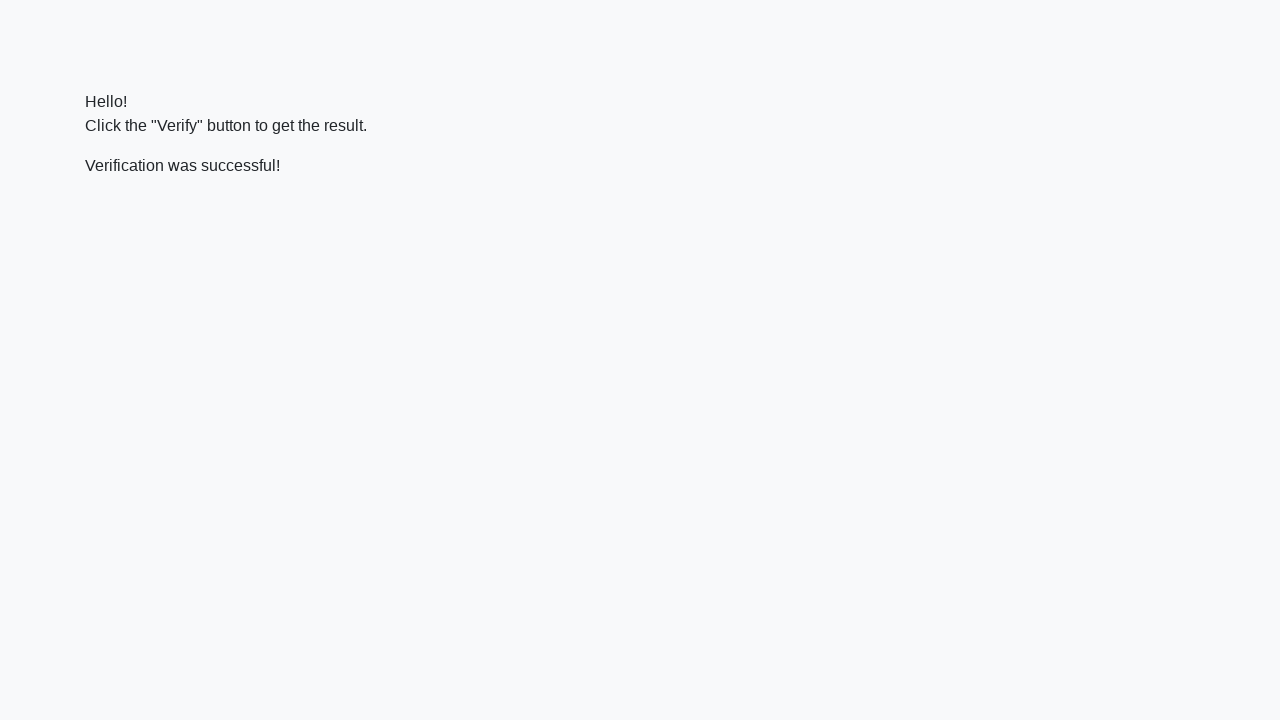

Waited for success message to appear
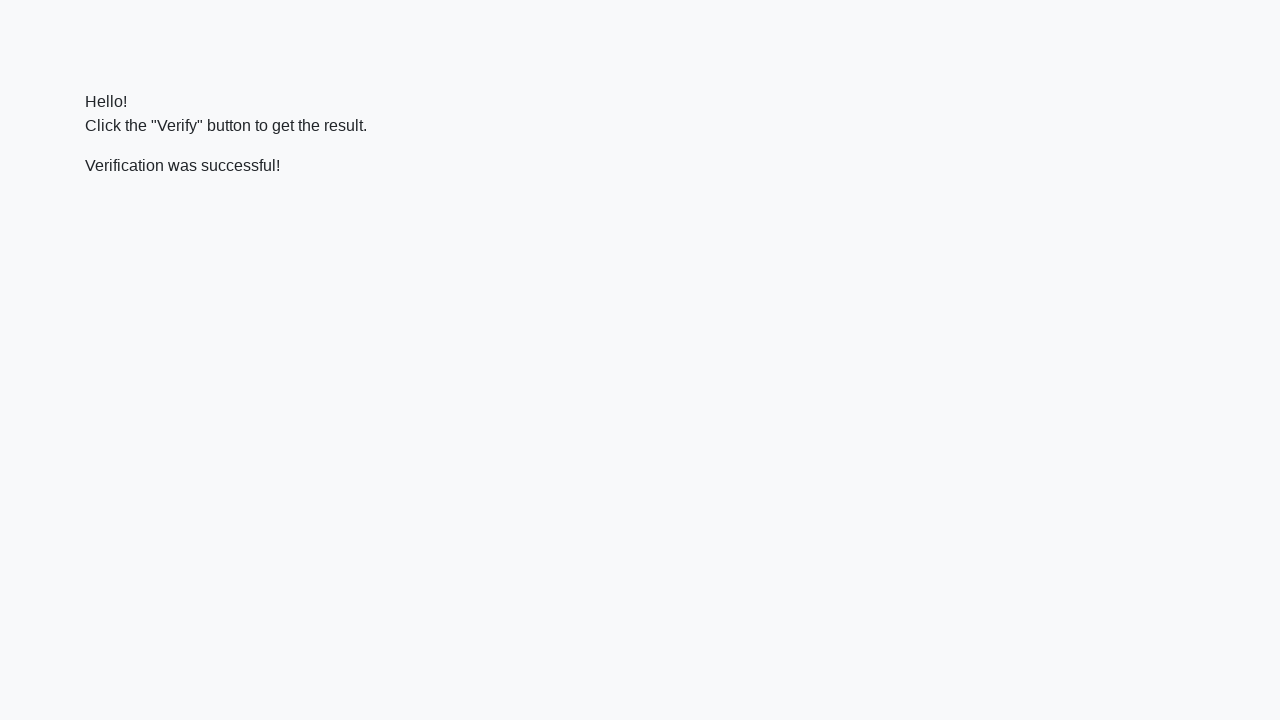

Verified that success message contains 'successful'
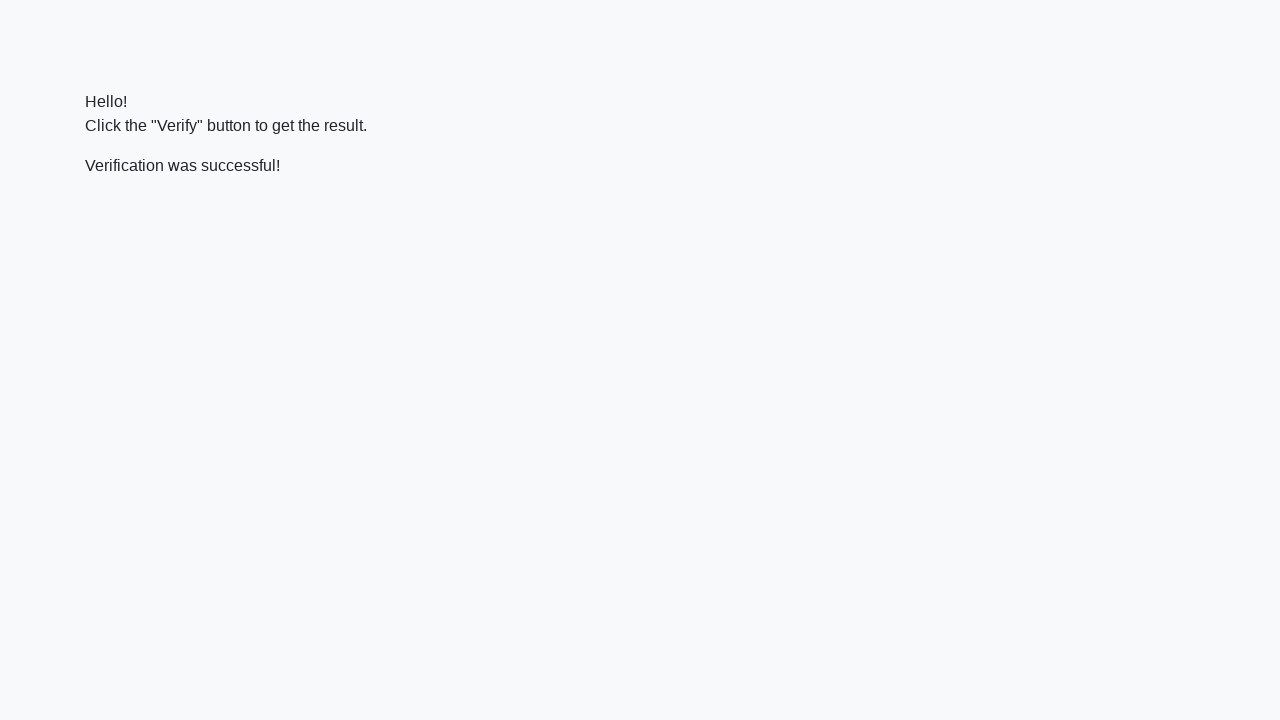

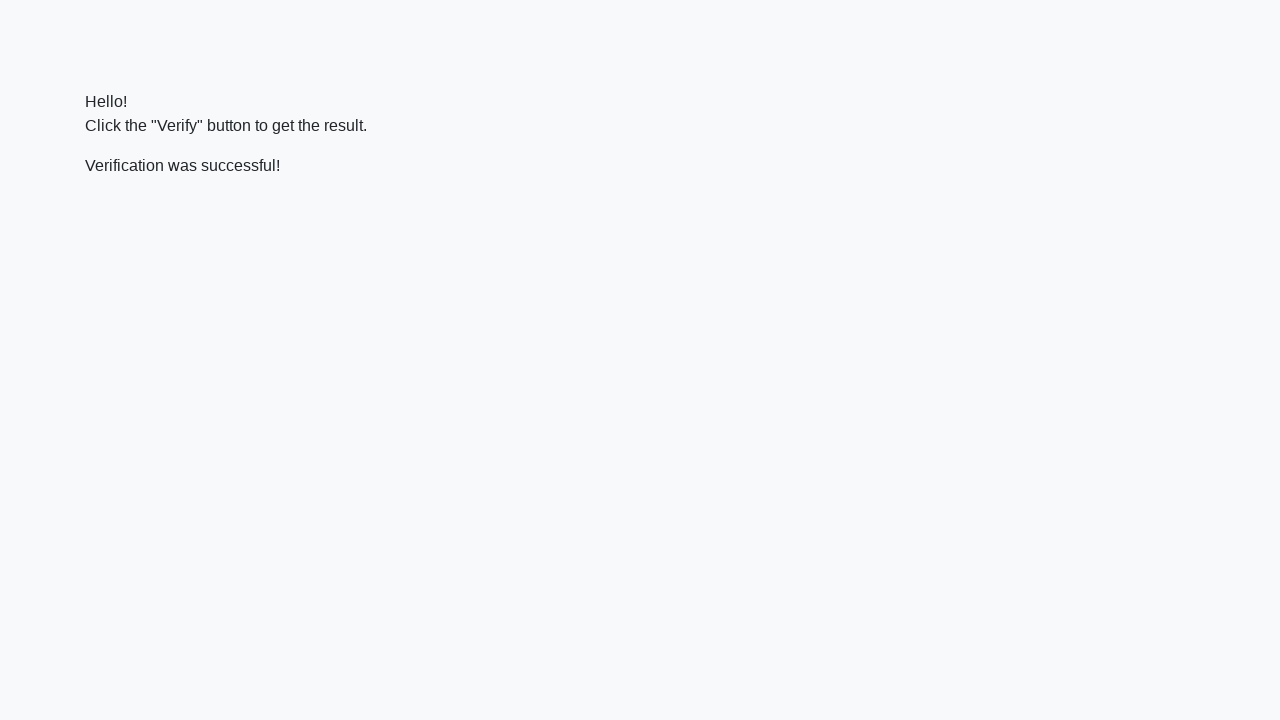